Navigates to Hidden Layers page, clicks the green button, and verifies the blue button appears and covers it

Starting URL: http://uitestingplayground.com/

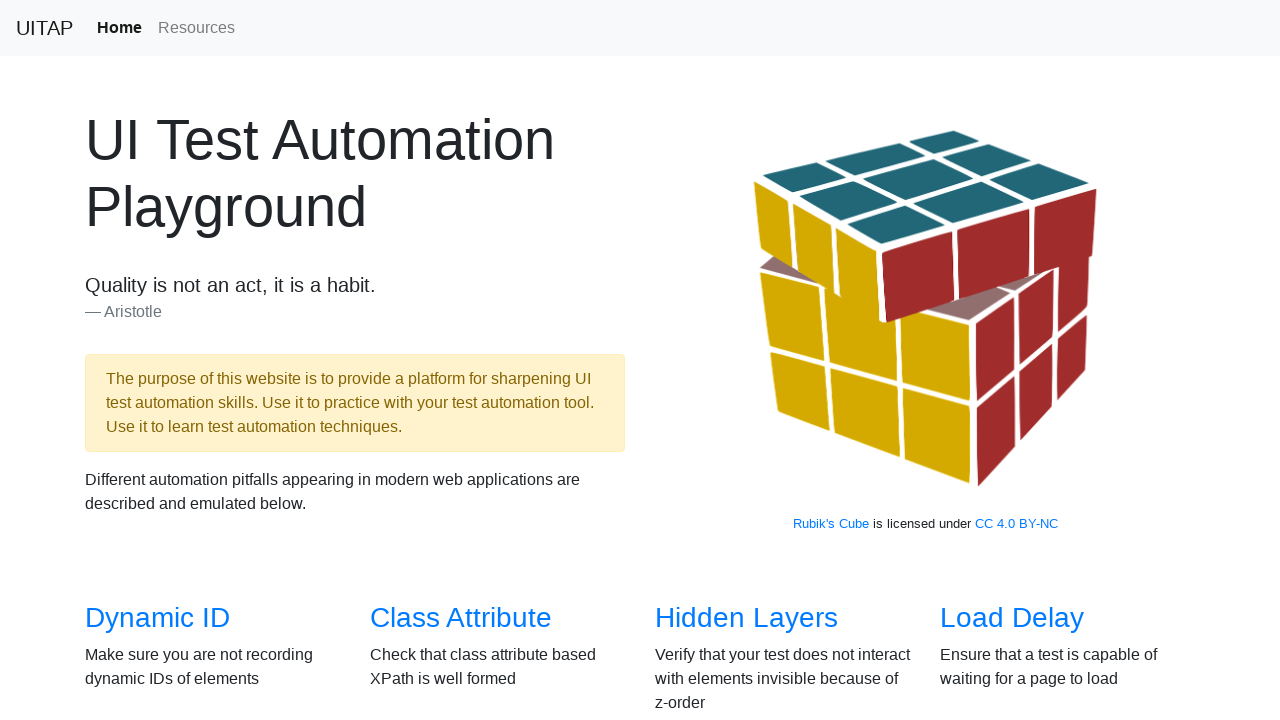

Clicked on Hidden Layers link from home page at (746, 618) on a[href='/hiddenlayers']
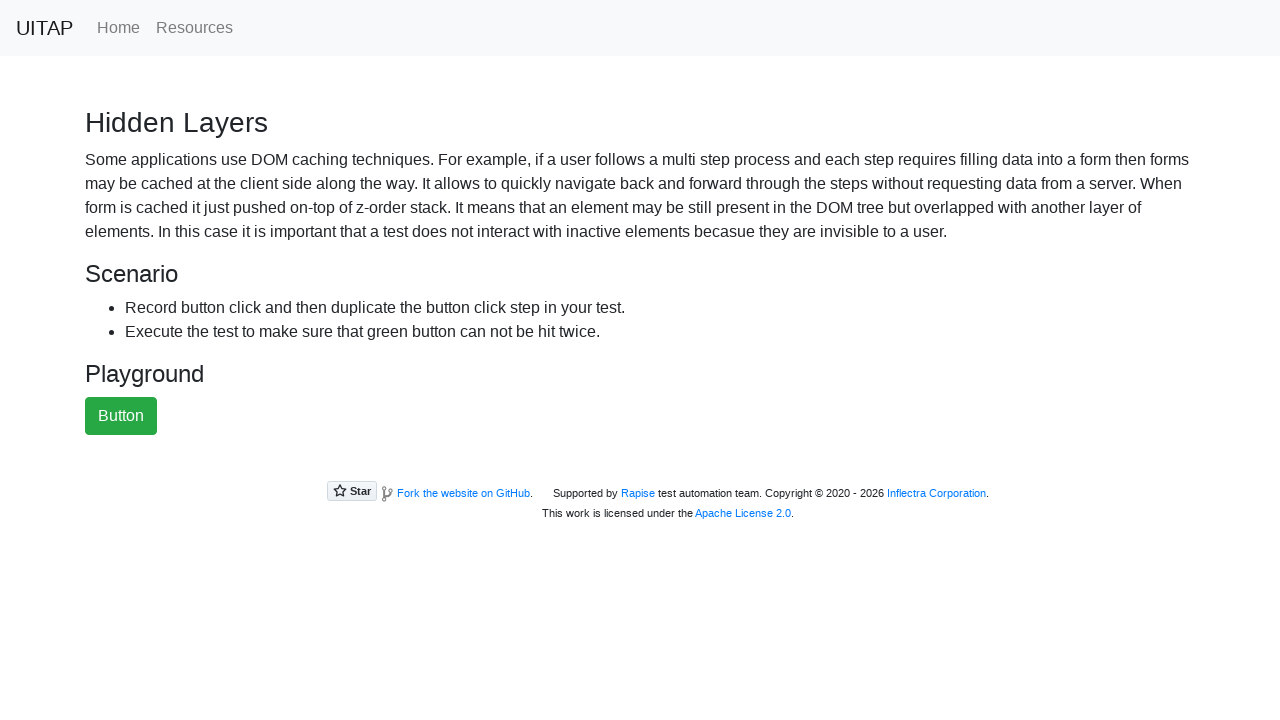

Clicked the green button at (121, 416) on #greenButton
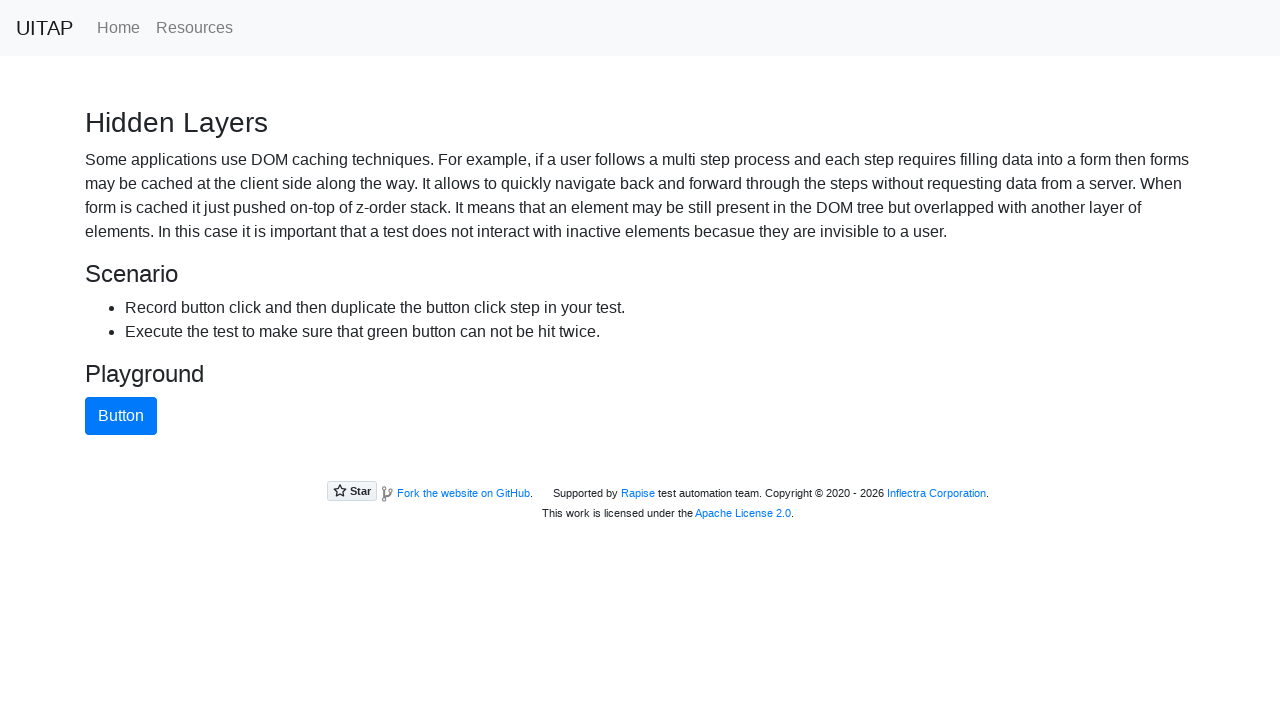

Blue button appeared and is now visible, covering the green button
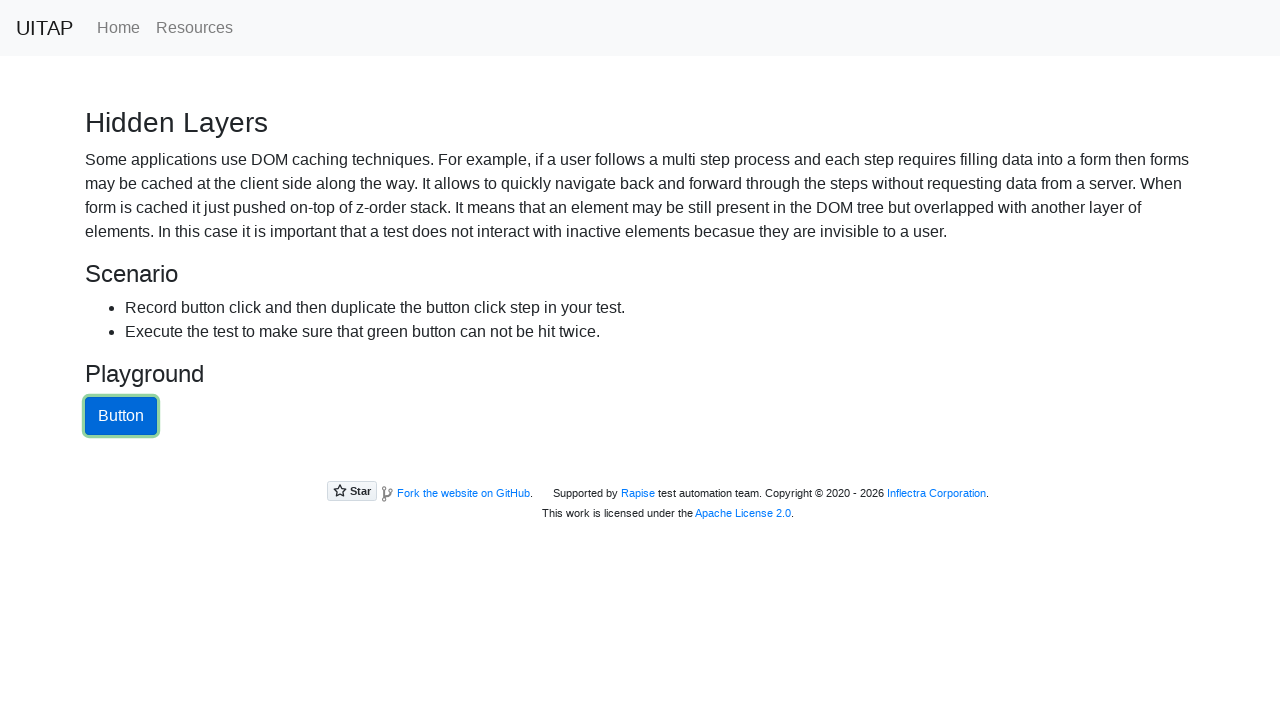

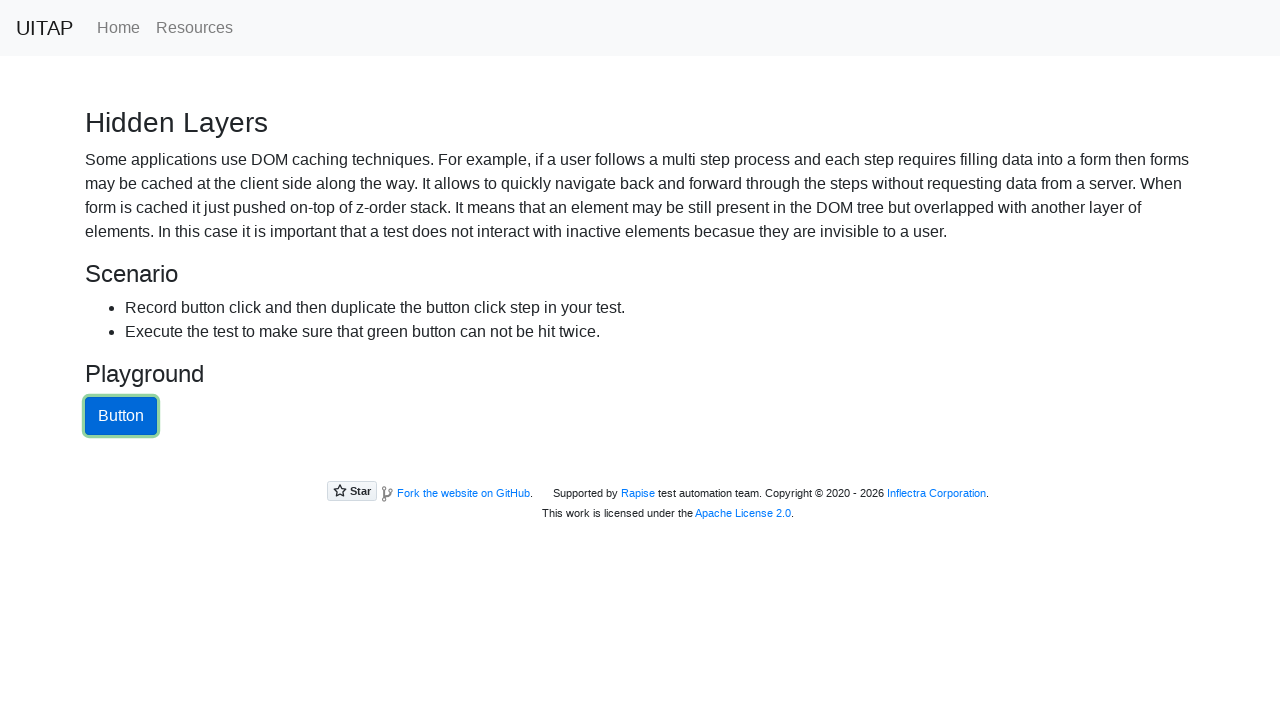